Tests dropdown select functionality by navigating to a dropdown page and selecting an option by visible text

Starting URL: https://the-internet.herokuapp.com/dropdown

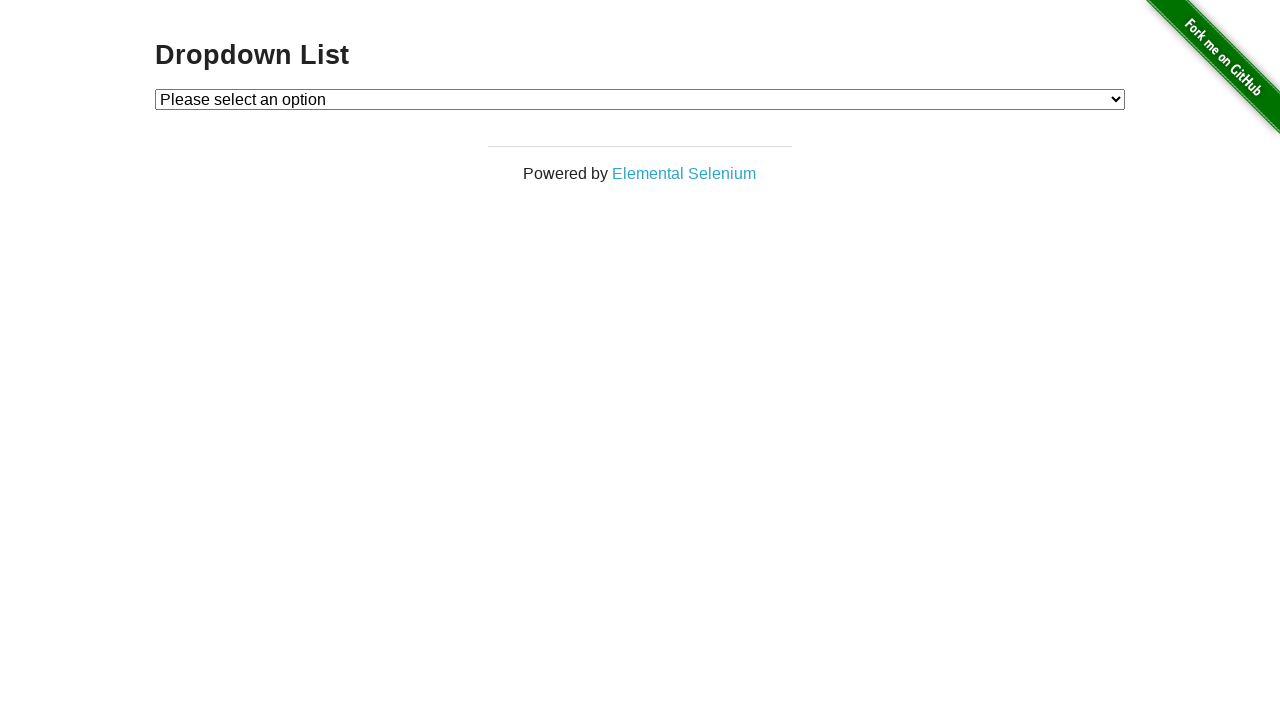

Navigated to dropdown page
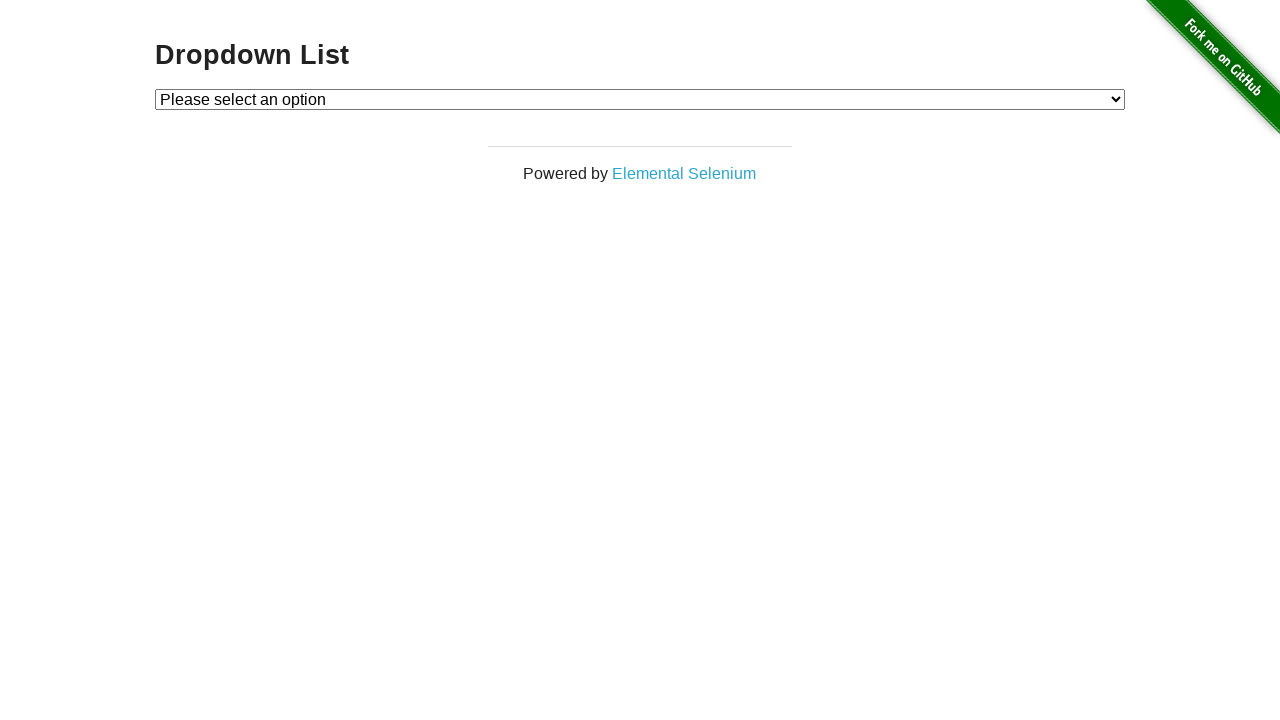

Selected 'Option 2' from dropdown on #dropdown
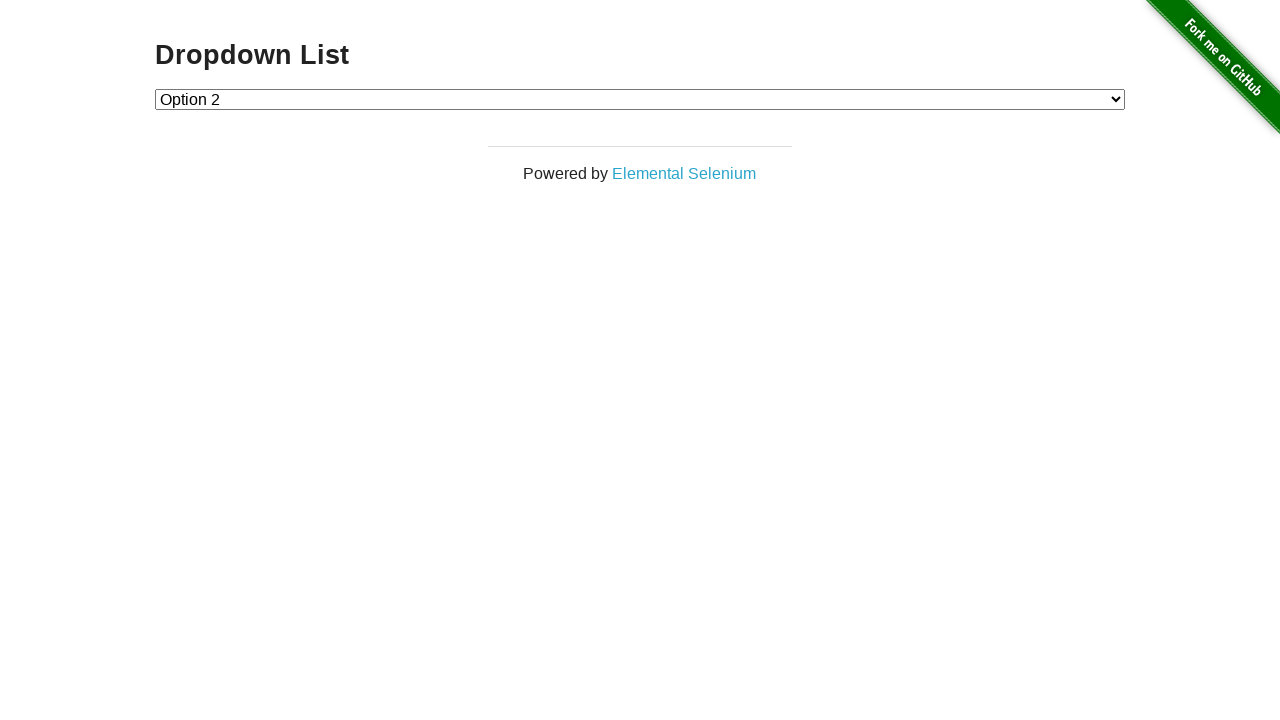

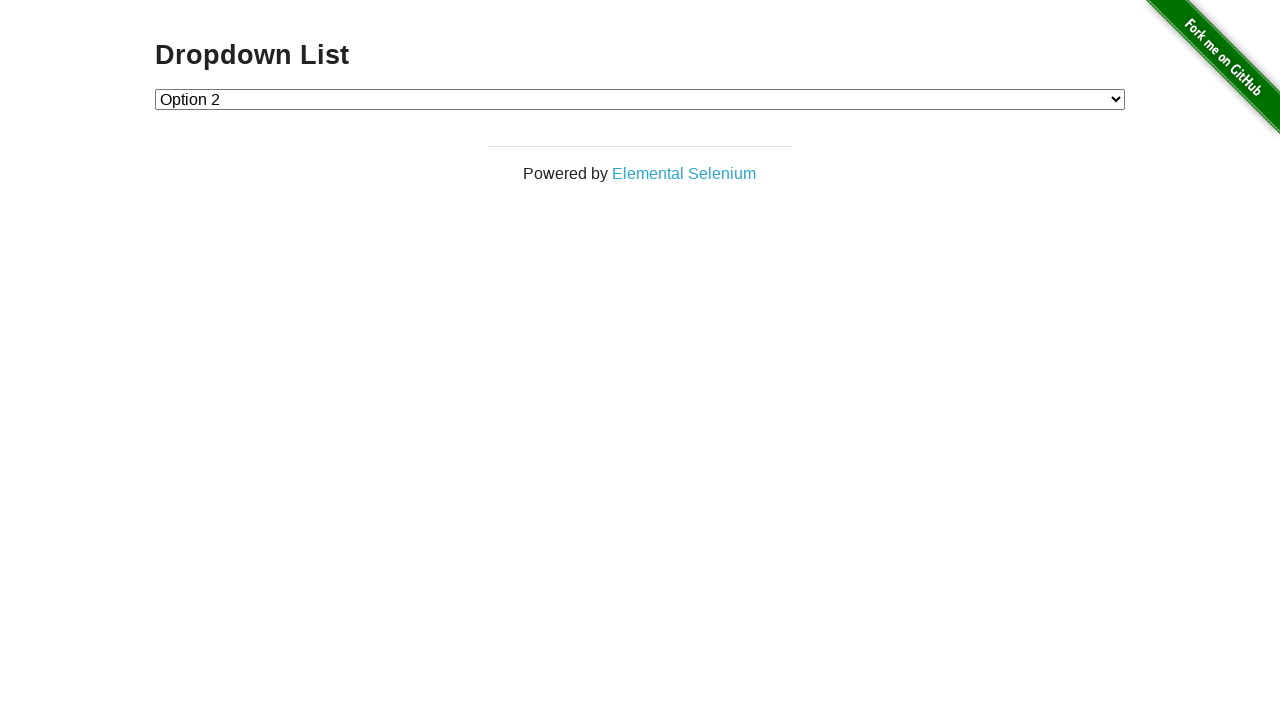